Tests the README page on GitHub to verify the documentation link and logo are present in the README content.

Starting URL: https://github.com/tjsingleton/bulletbuzz/blob/main/README.md

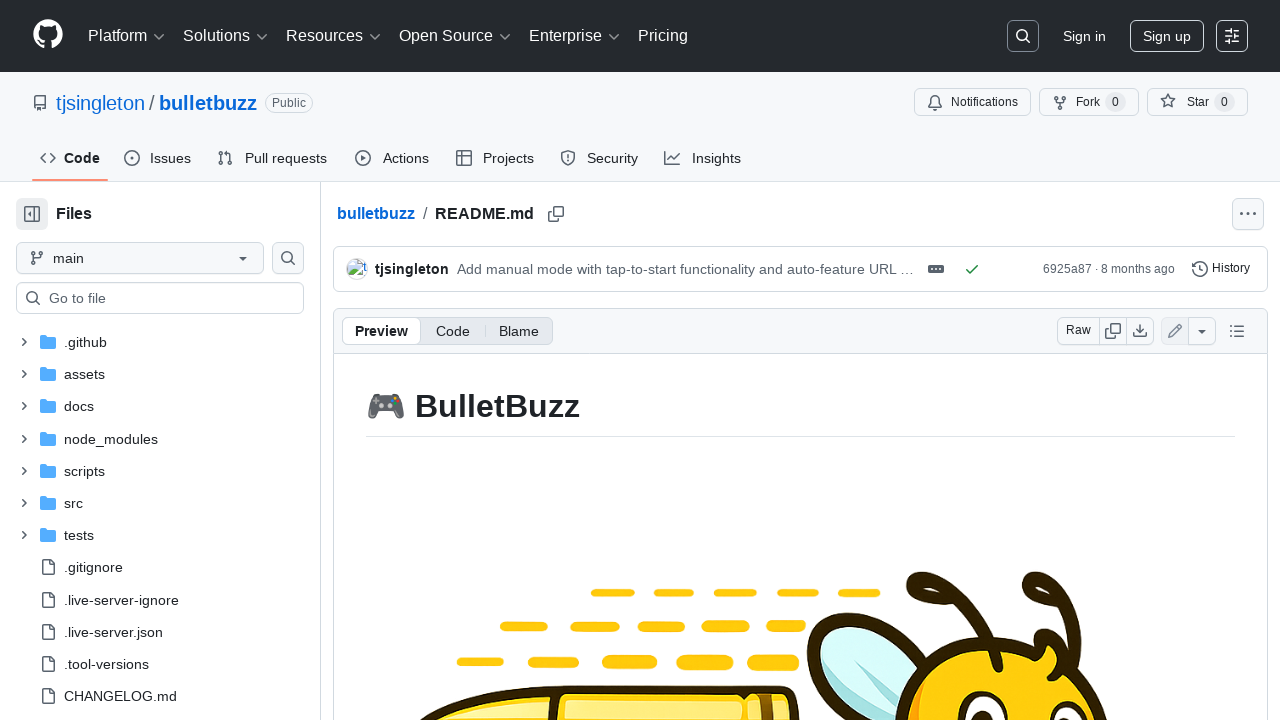

README content loaded - markdown body selector found
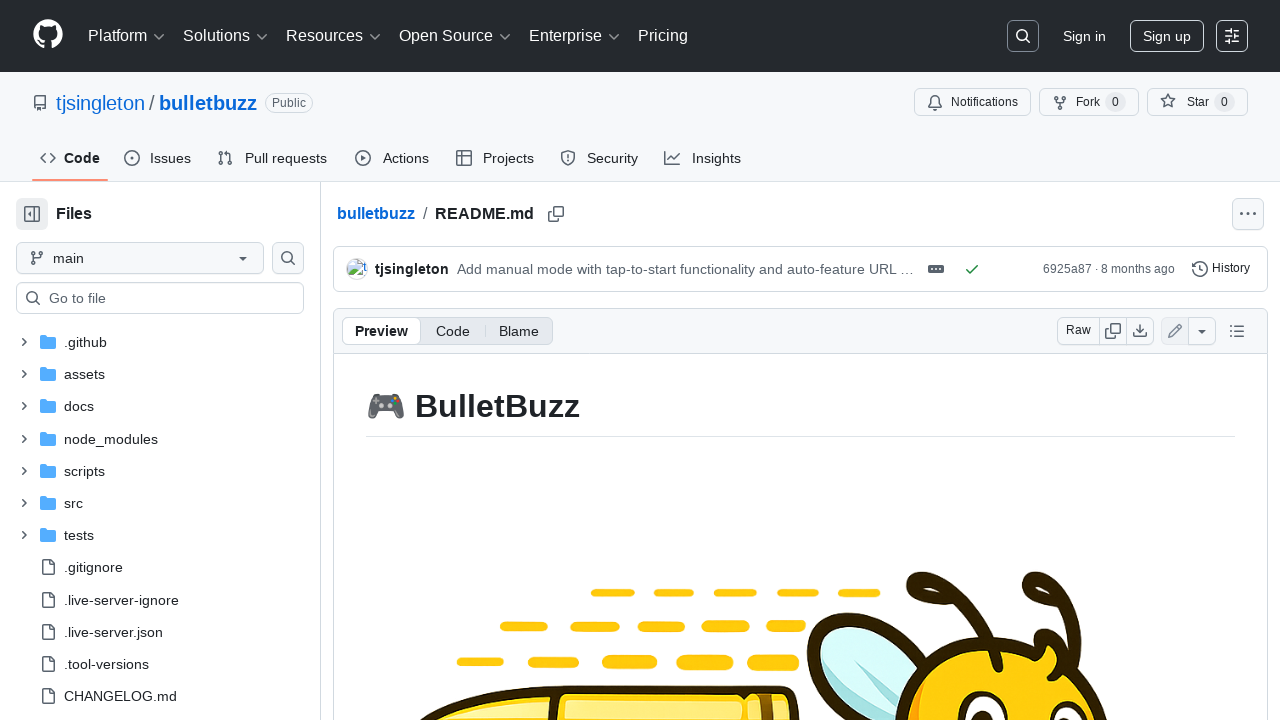

Checked visibility of documentation link in README
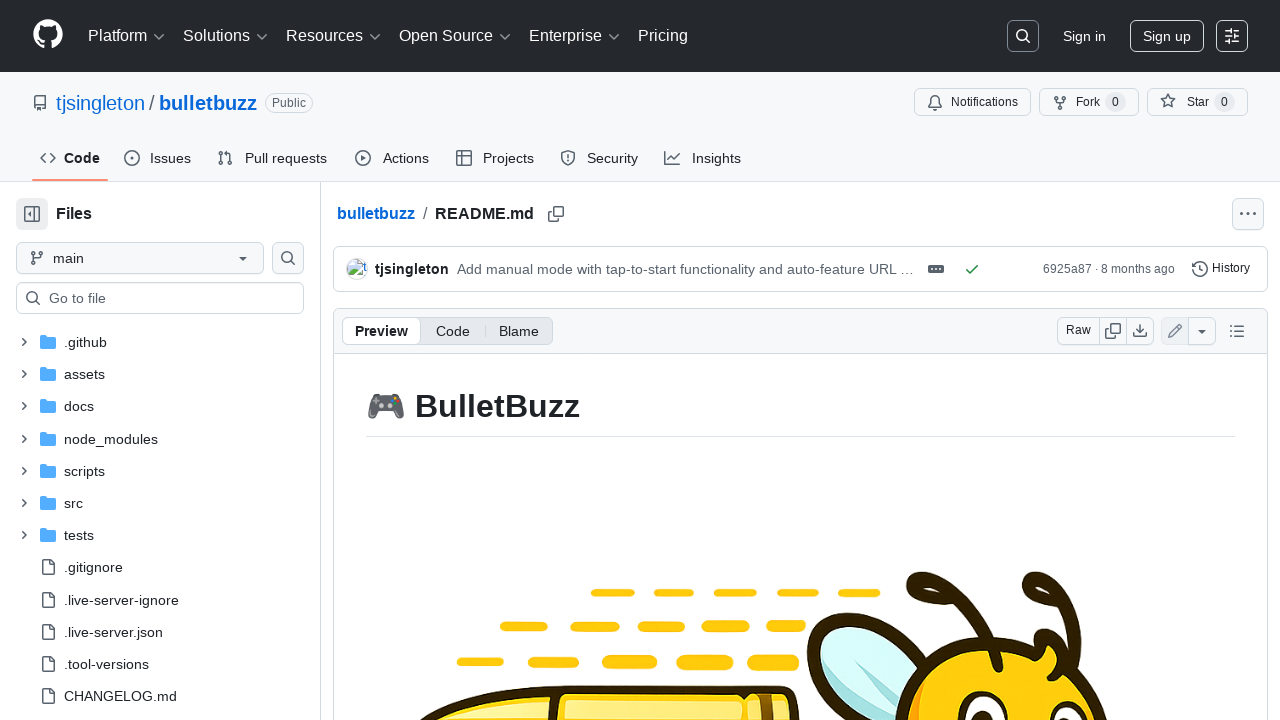

Checked visibility of BulletBuzz logo in README
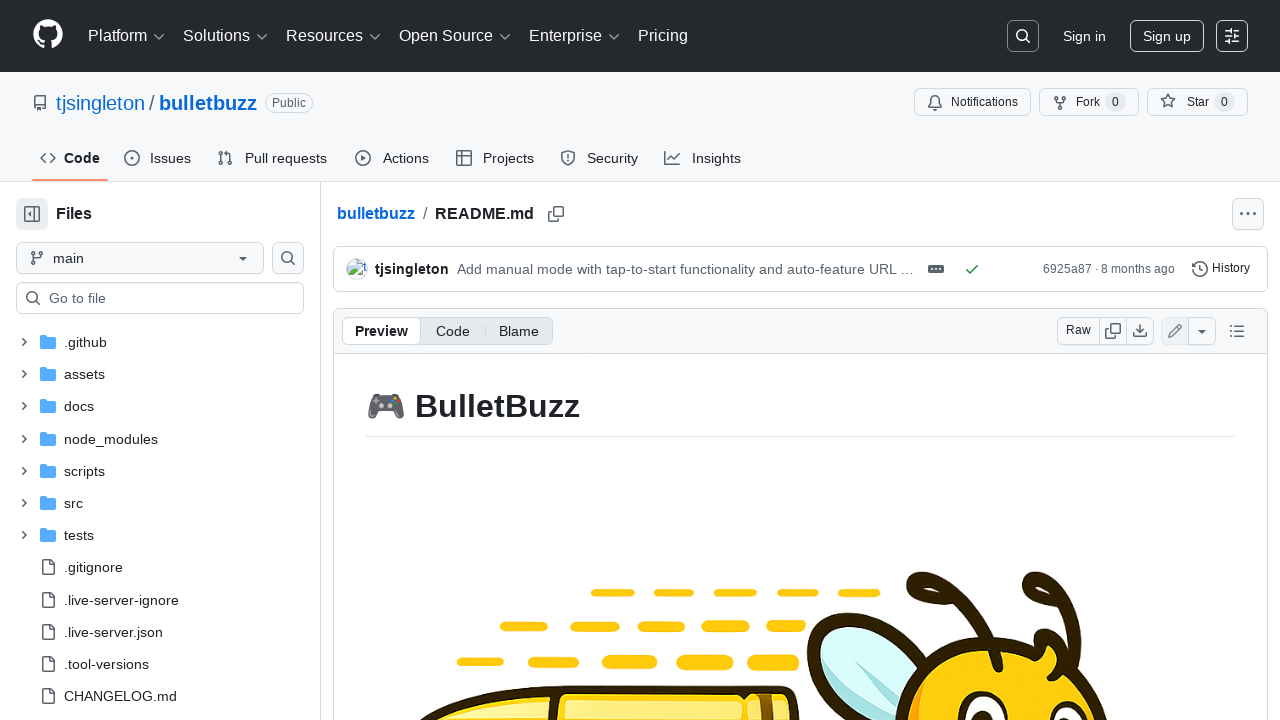

Clicked documentation link in README at (468, 361) on a[href="https://tjsingleton.github.io/bulletbuzz/"] >> nth=0
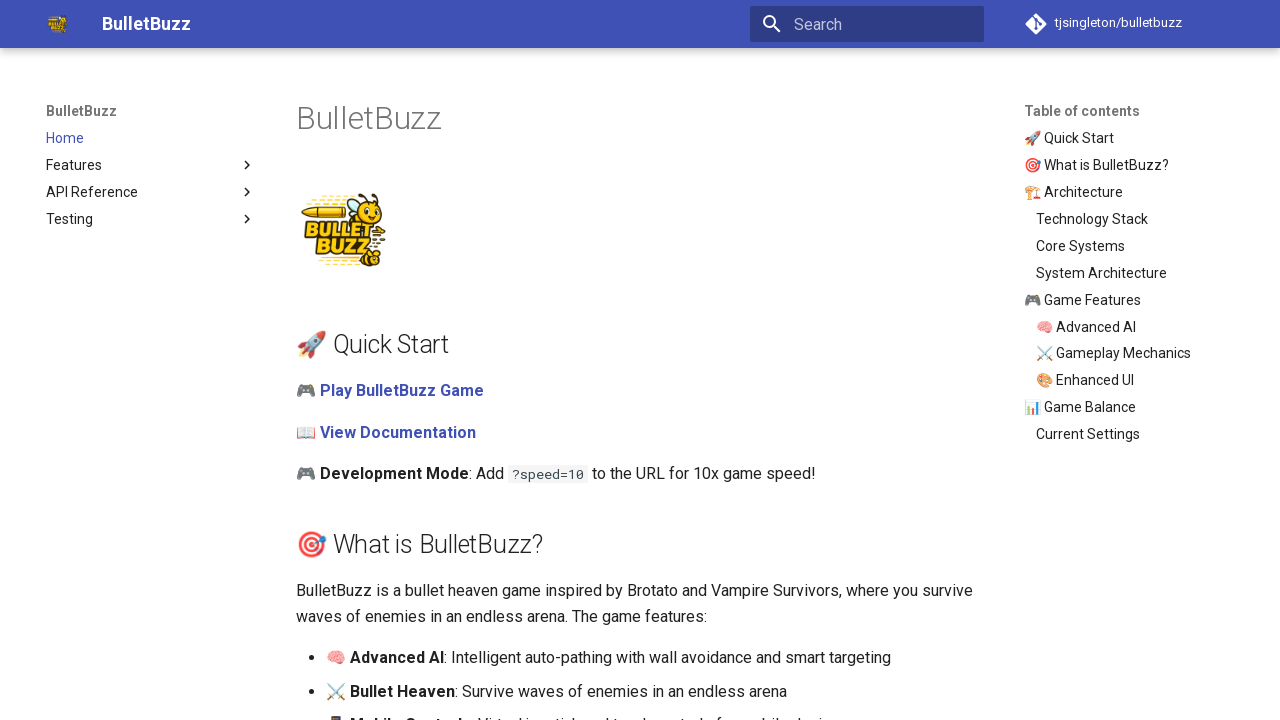

Documentation page loaded successfully
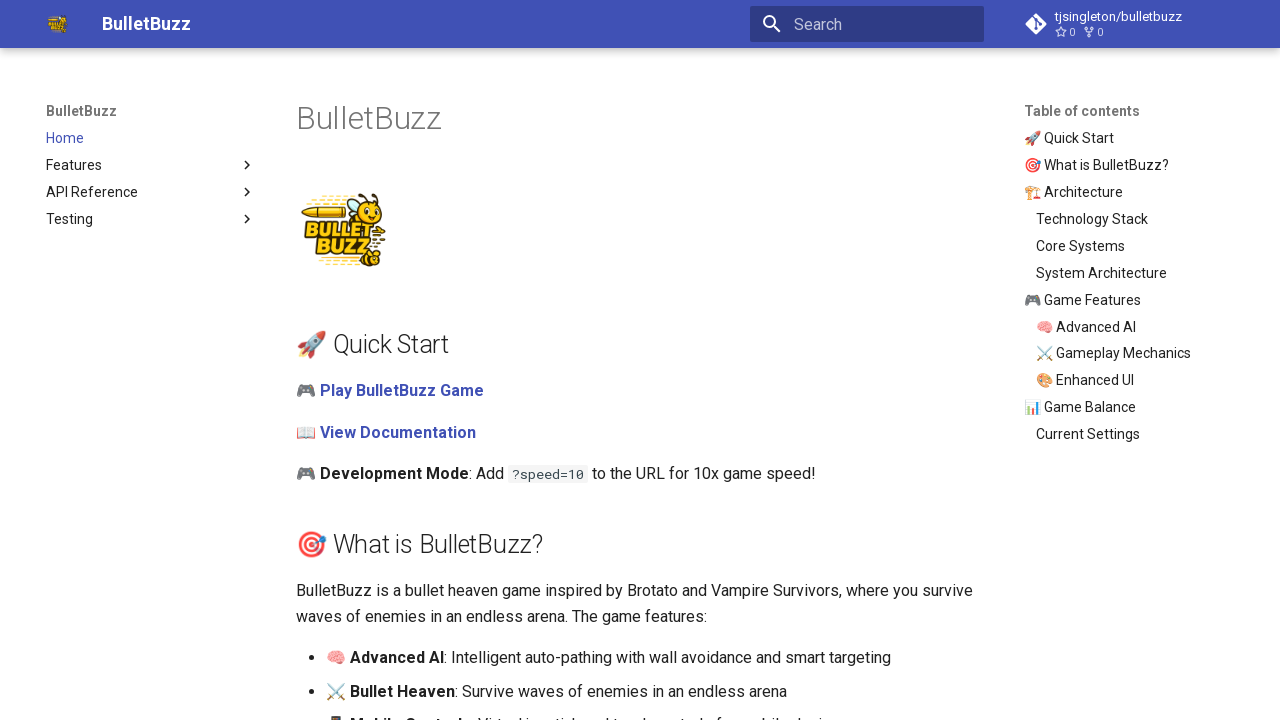

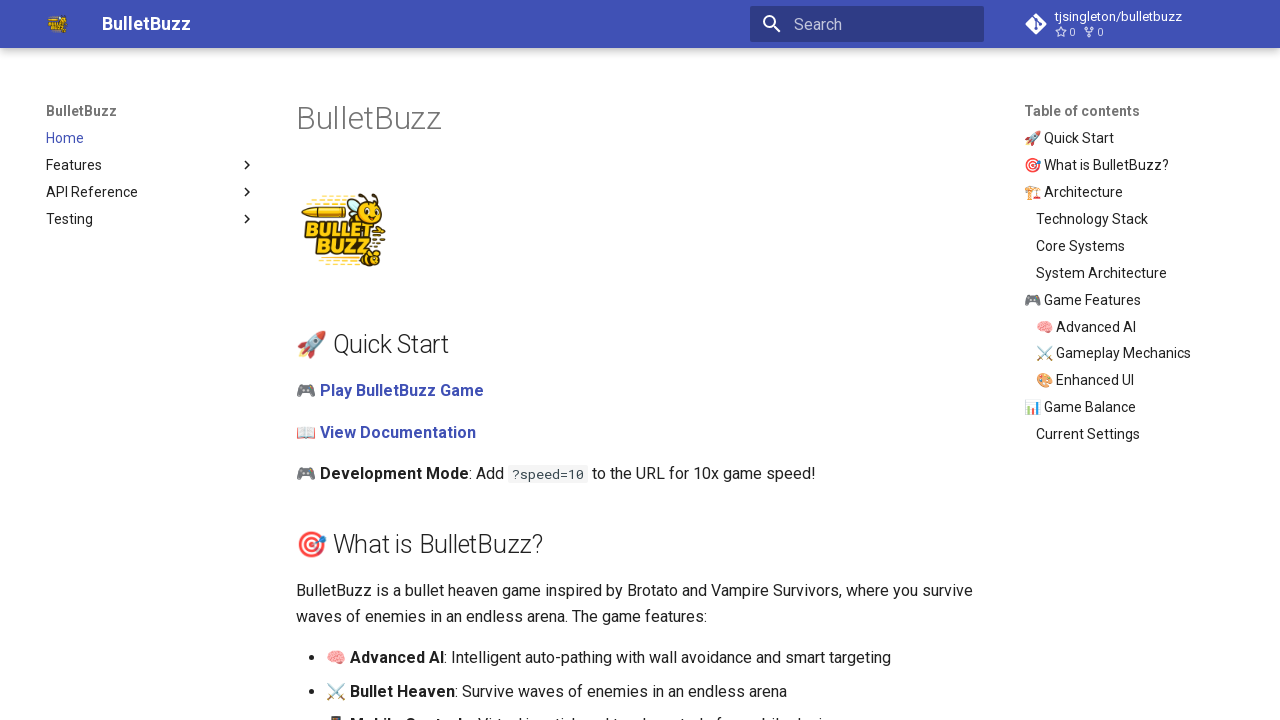